Tests adding a new todo item by entering a date into the input field and clicking the add button

Starting URL: https://lambdatest.github.io/sample-todo-app/

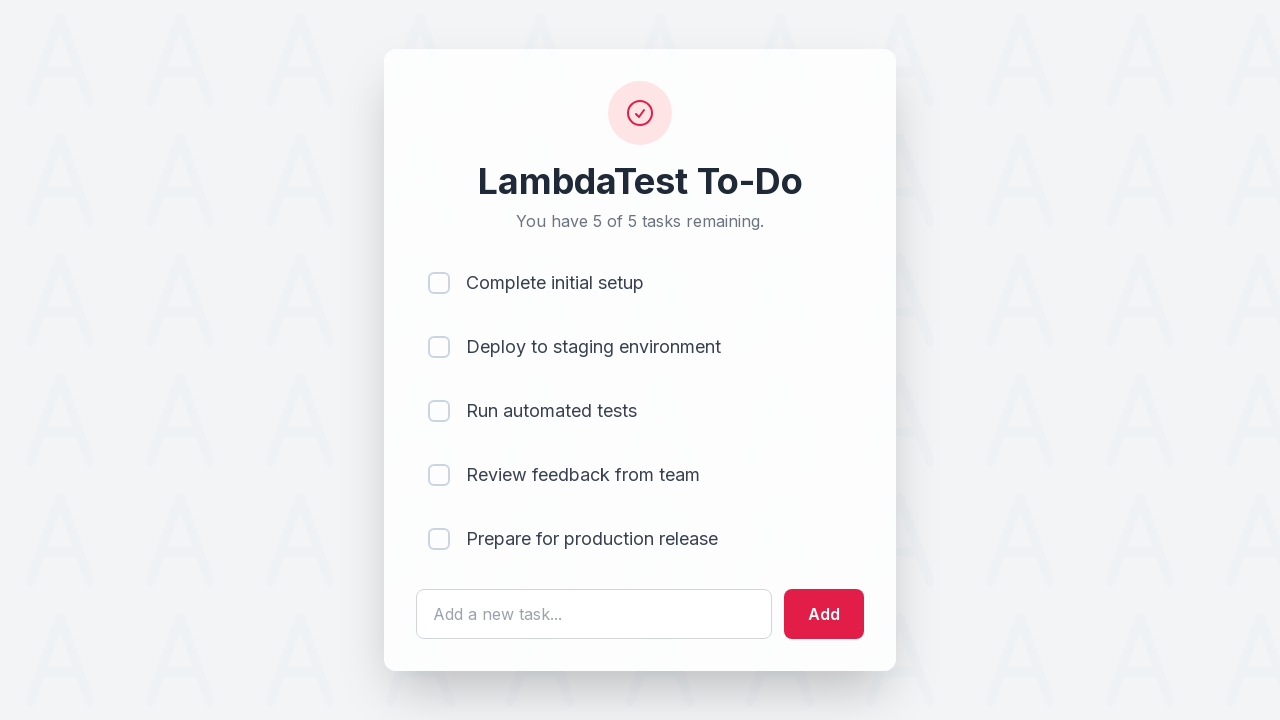

Filled todo input field with date '10/20/1990' on #sampletodotext
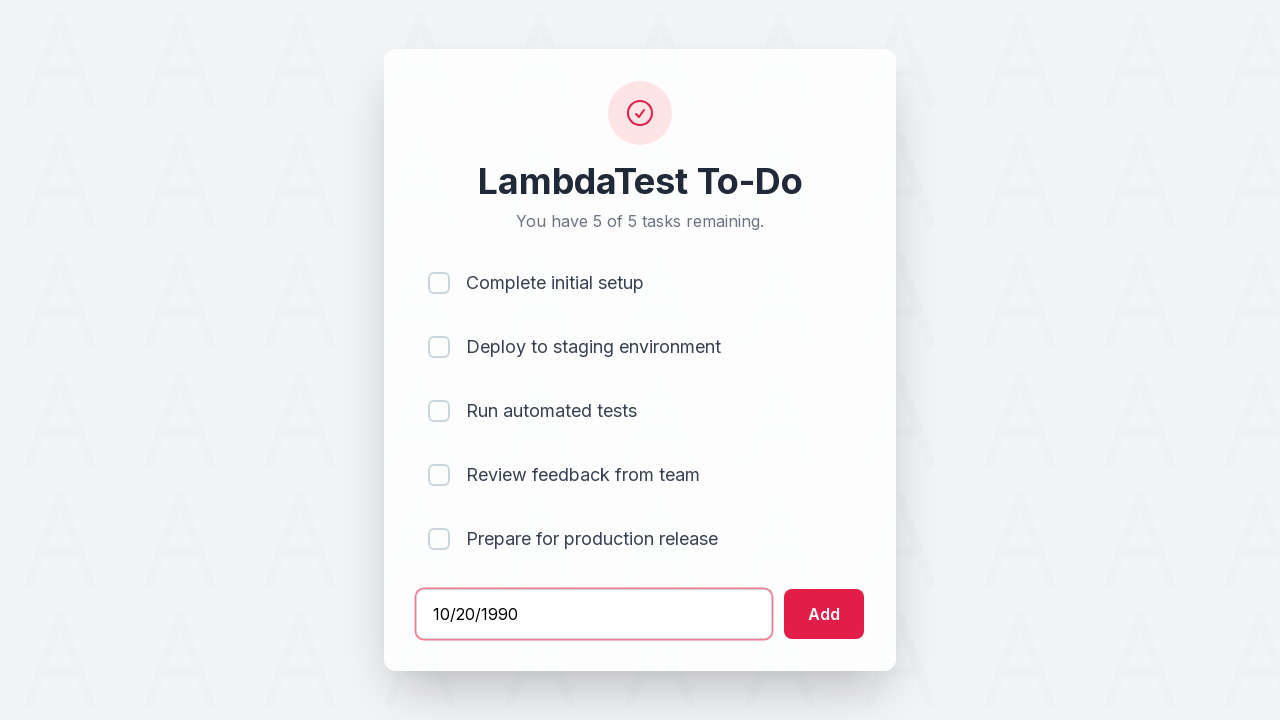

Clicked add button to create new todo item at (824, 614) on #addbutton
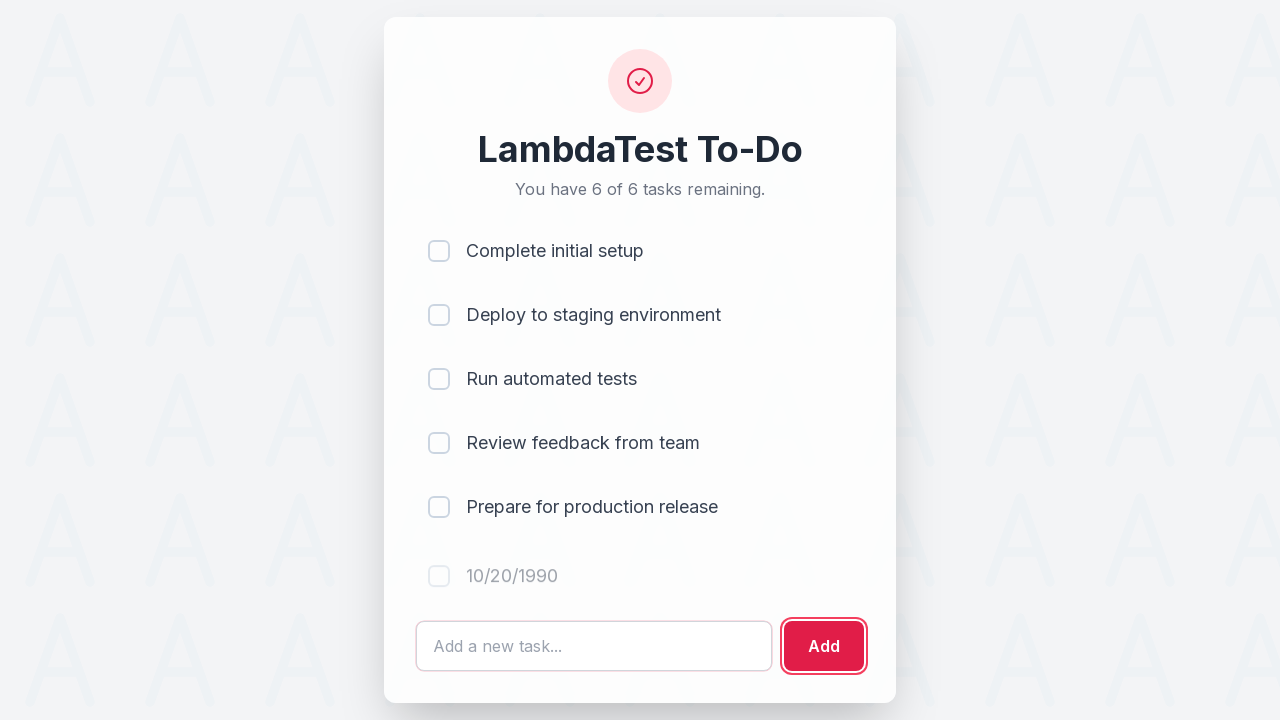

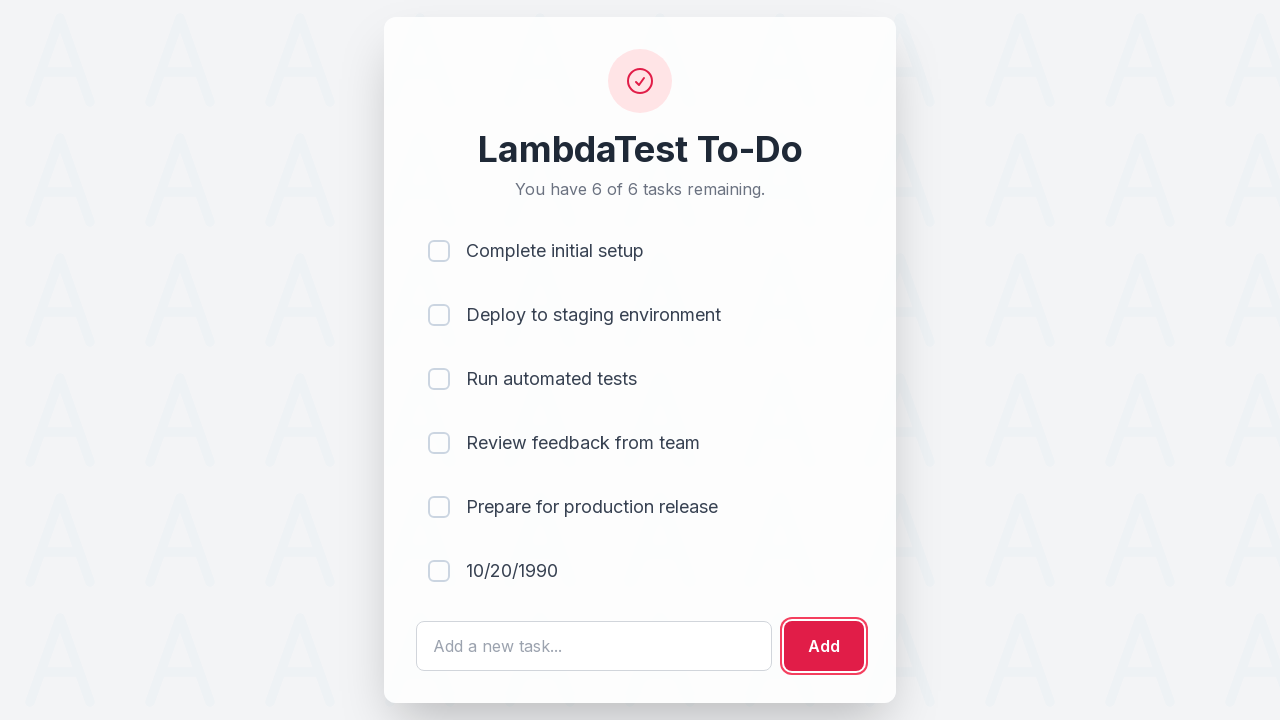